Navigates to the Society of RSE job vacancies page and verifies that job listings are displayed

Starting URL: https://society-rse.org/careers/vacancies/

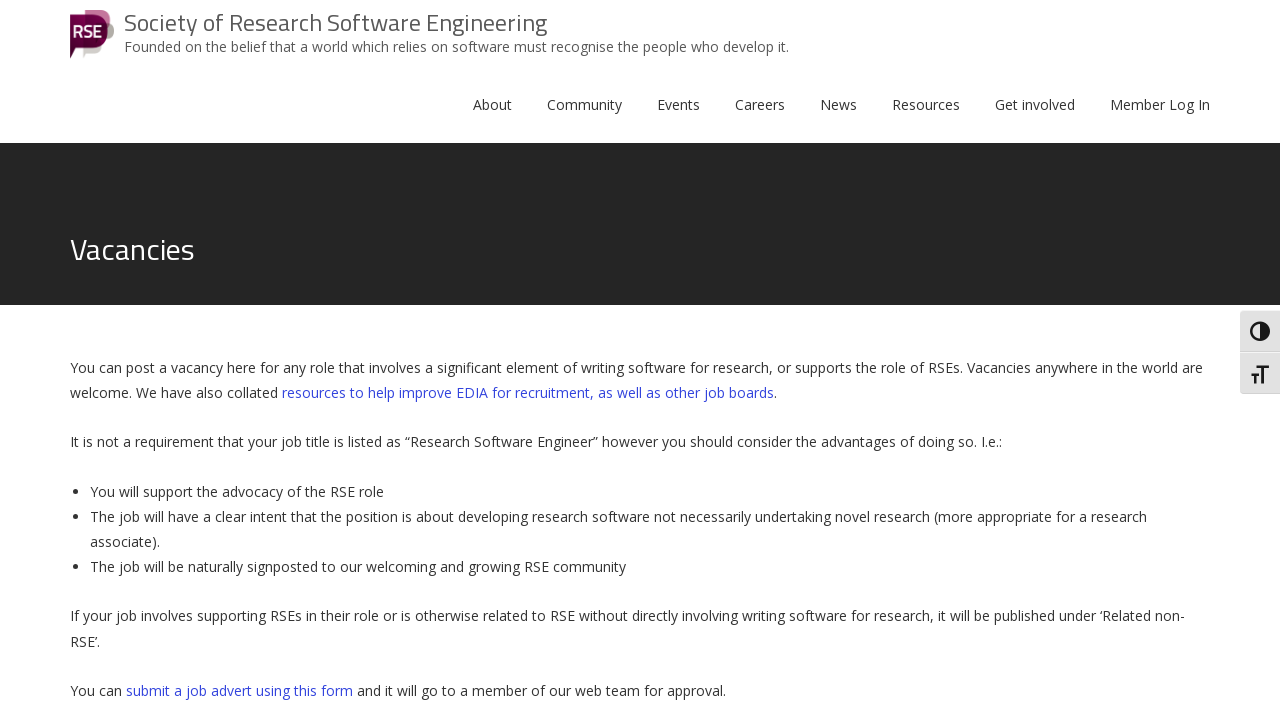

Navigated to Society of RSE job vacancies page
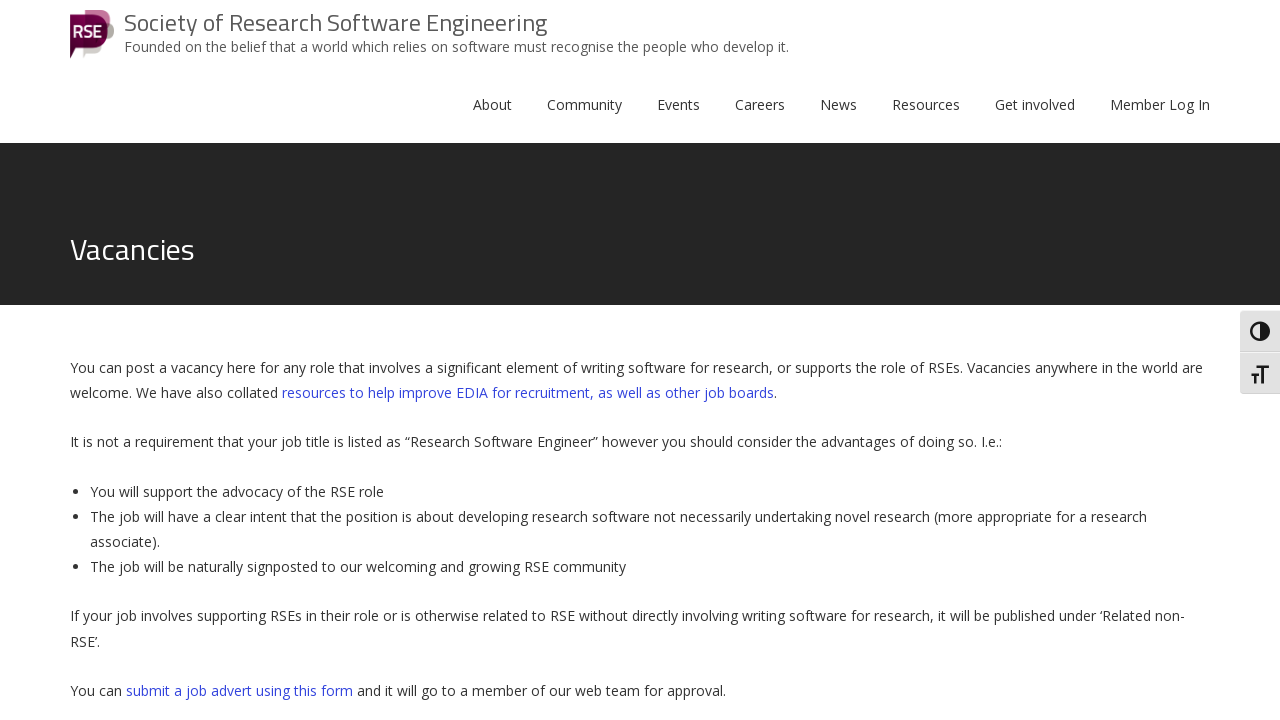

Job listings loaded on the page
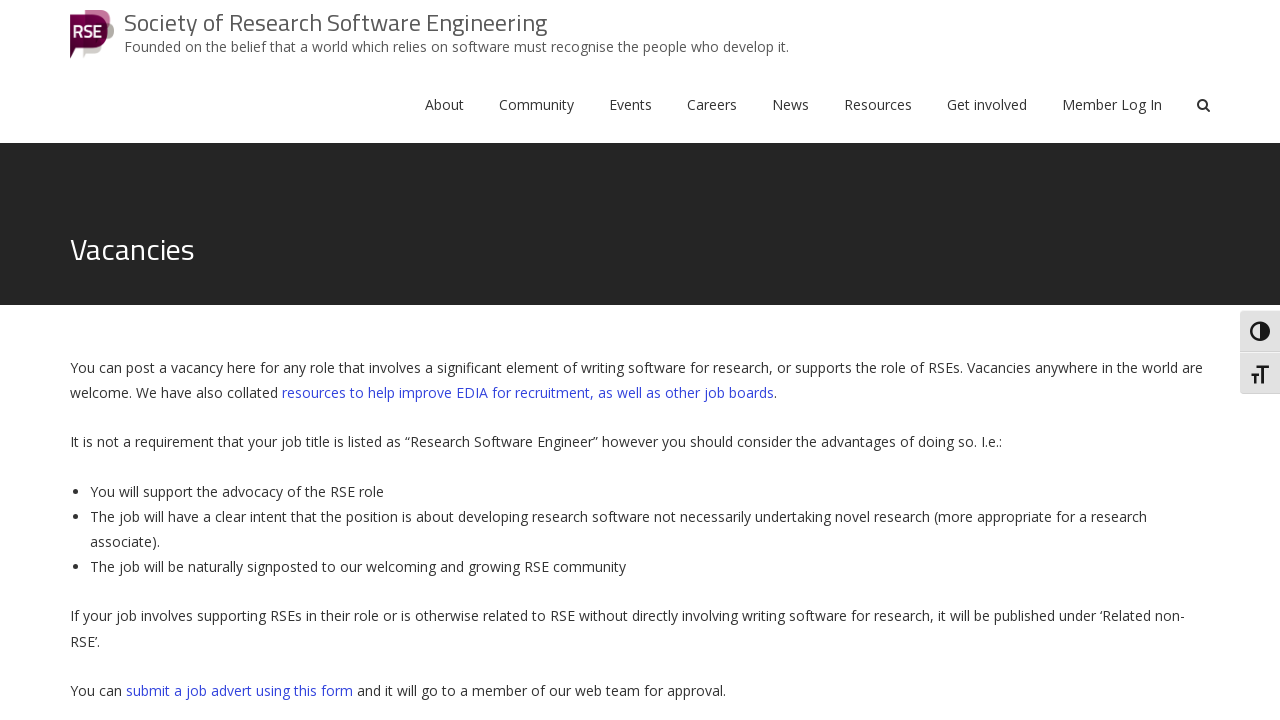

Verified that 17 job listings are displayed
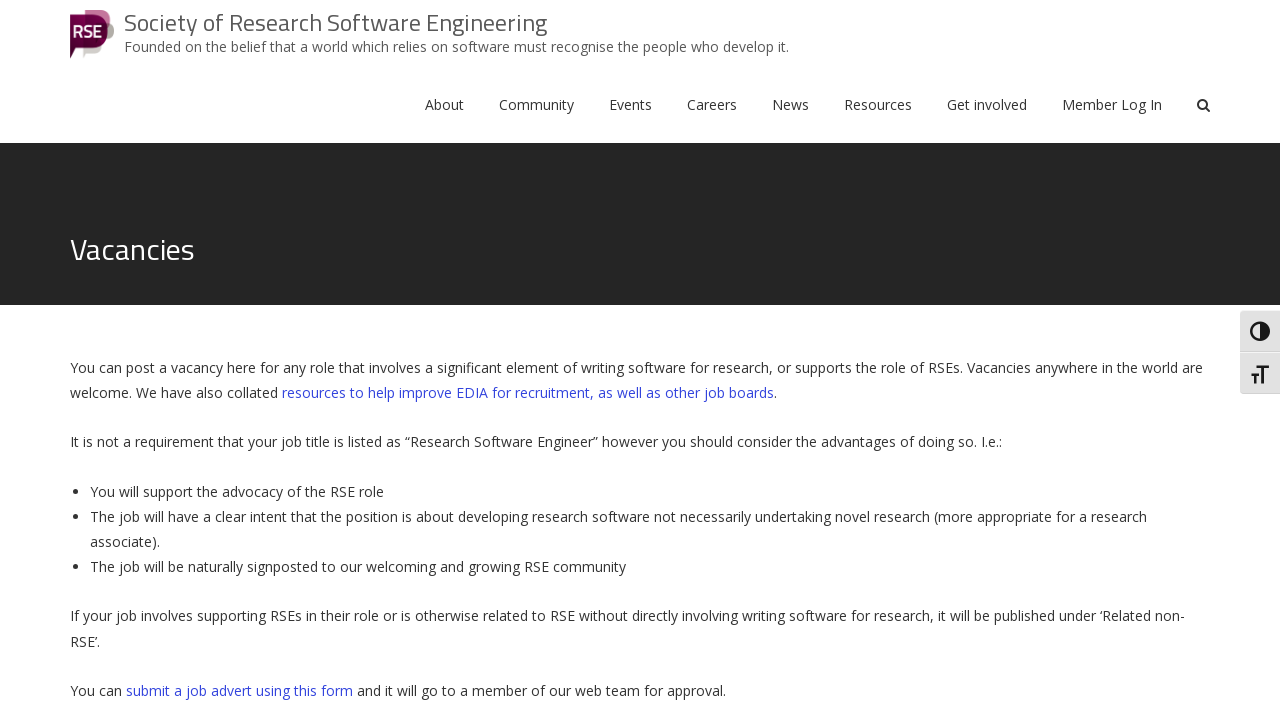

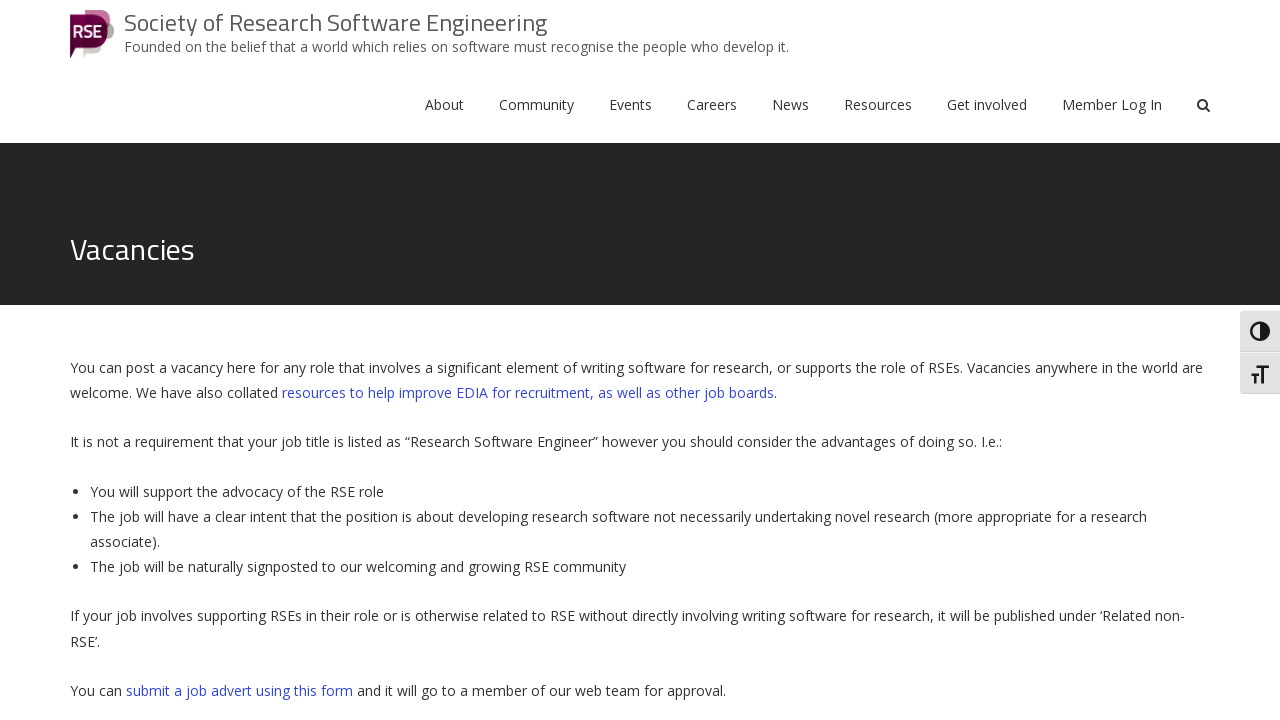